Tests dynamic loading by clicking start button, waiting for loading indicator to disappear, then verifying result text.

Starting URL: https://automationfc.github.io/dynamic-loading/

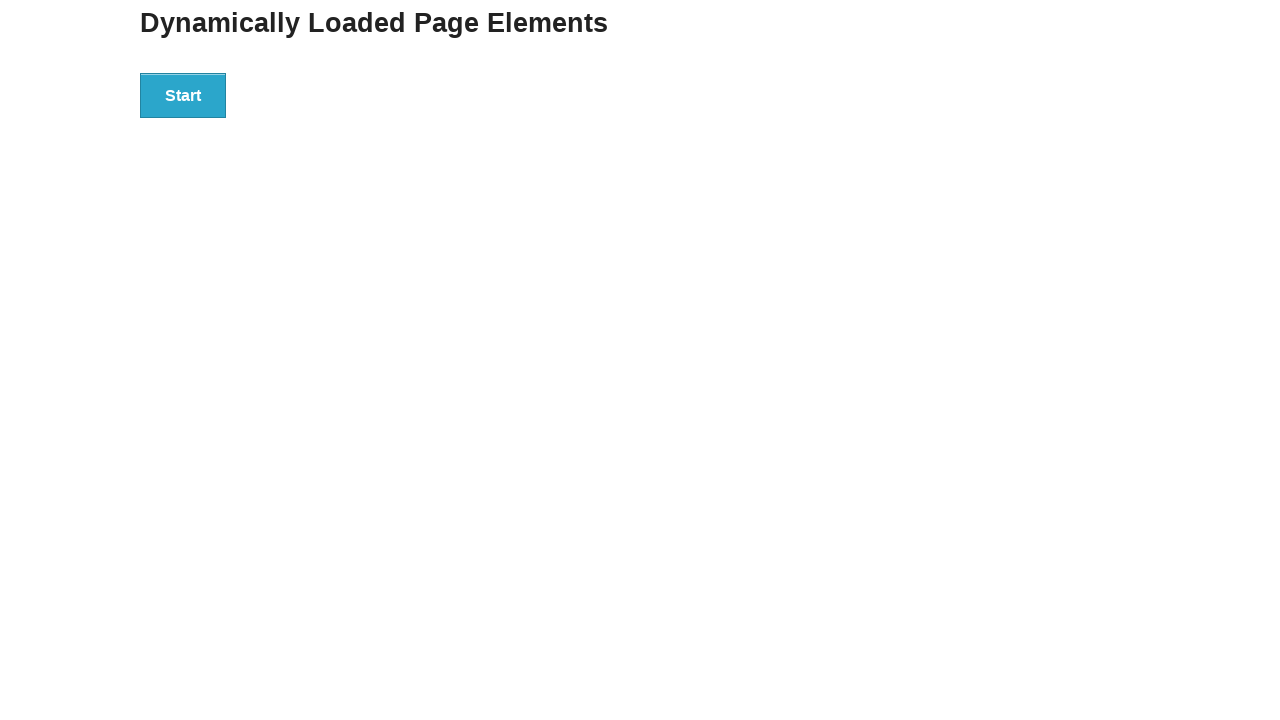

Start button is visible and ready
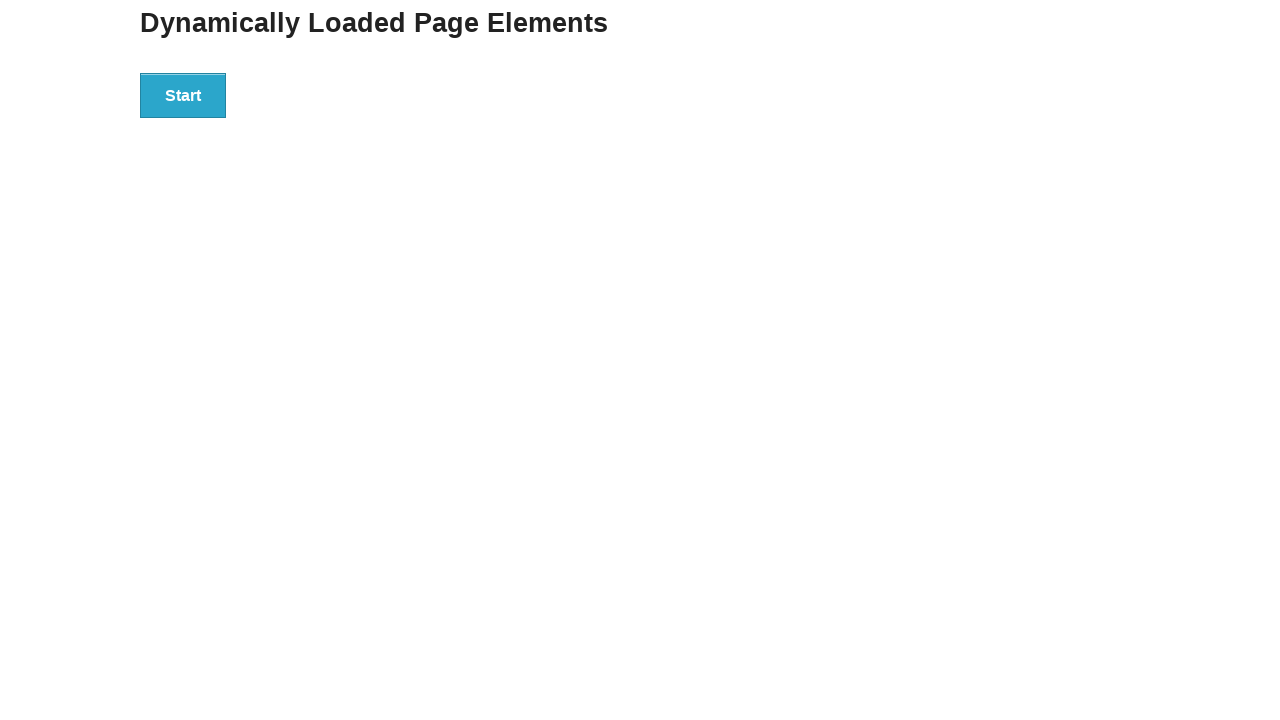

Clicked start button to initiate dynamic loading at (183, 95) on div#start > button
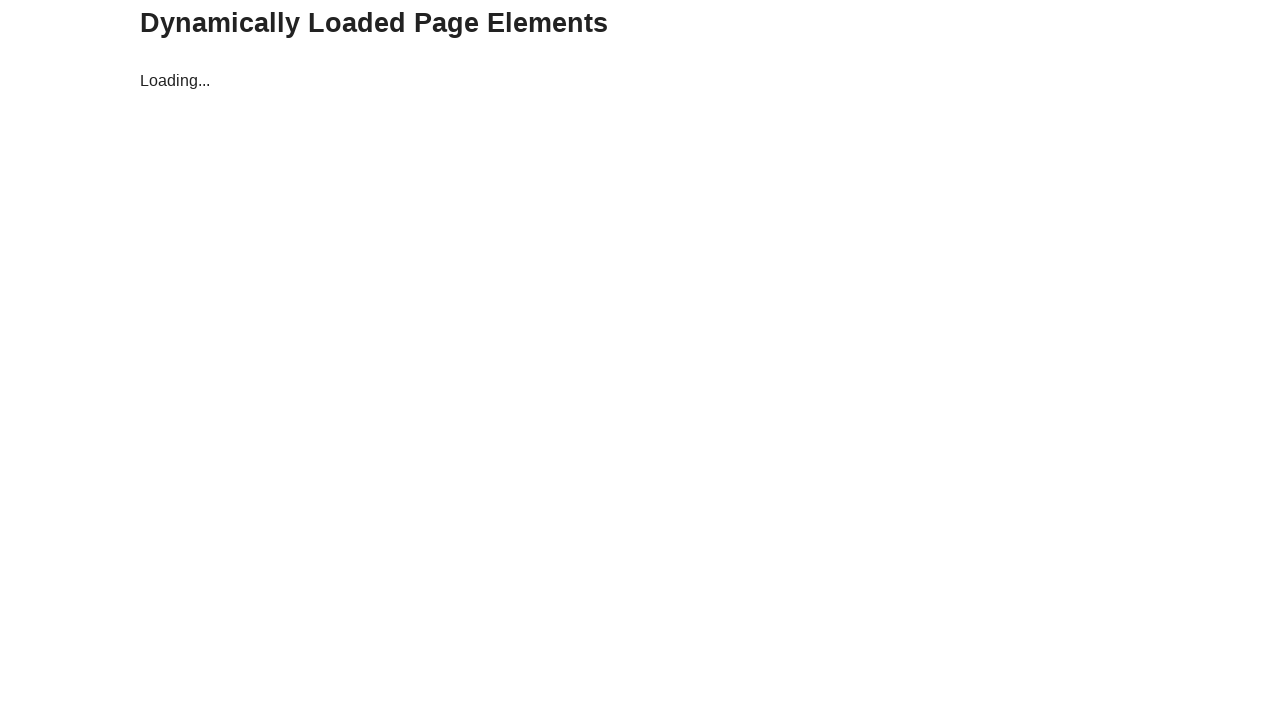

Loading indicator disappeared, dynamic content finished loading
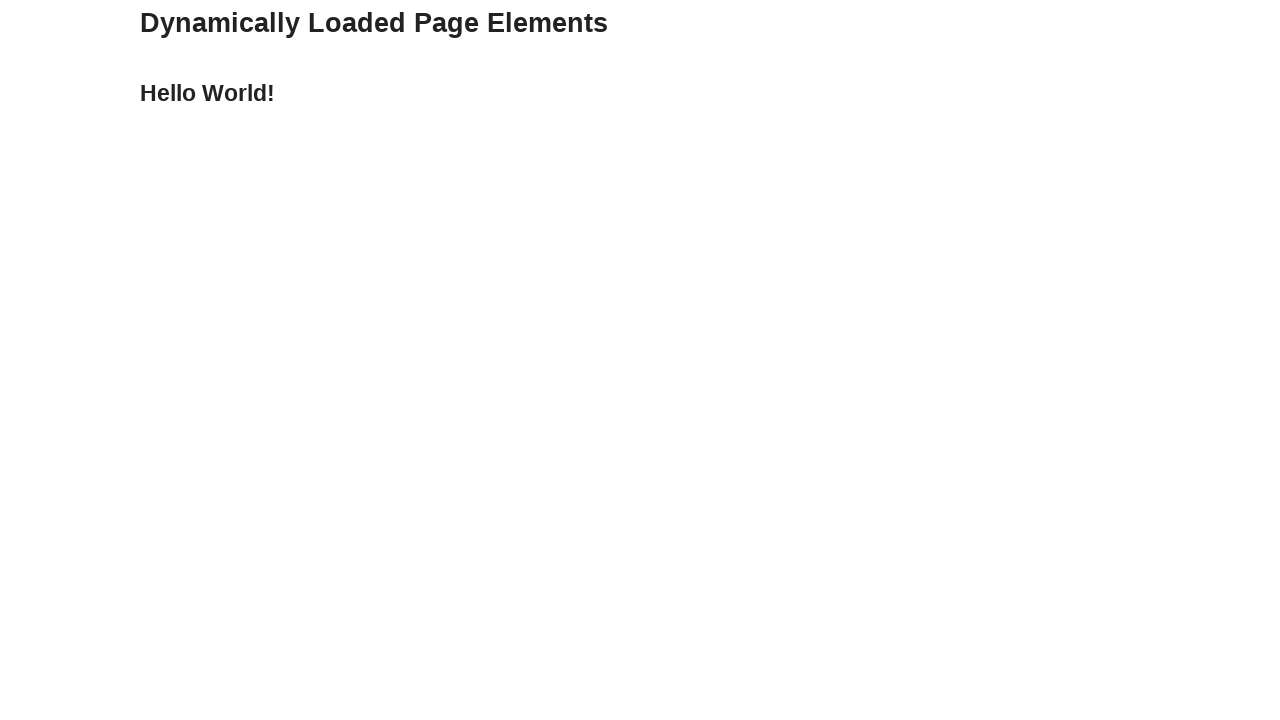

Verified result text displays 'Hello World!'
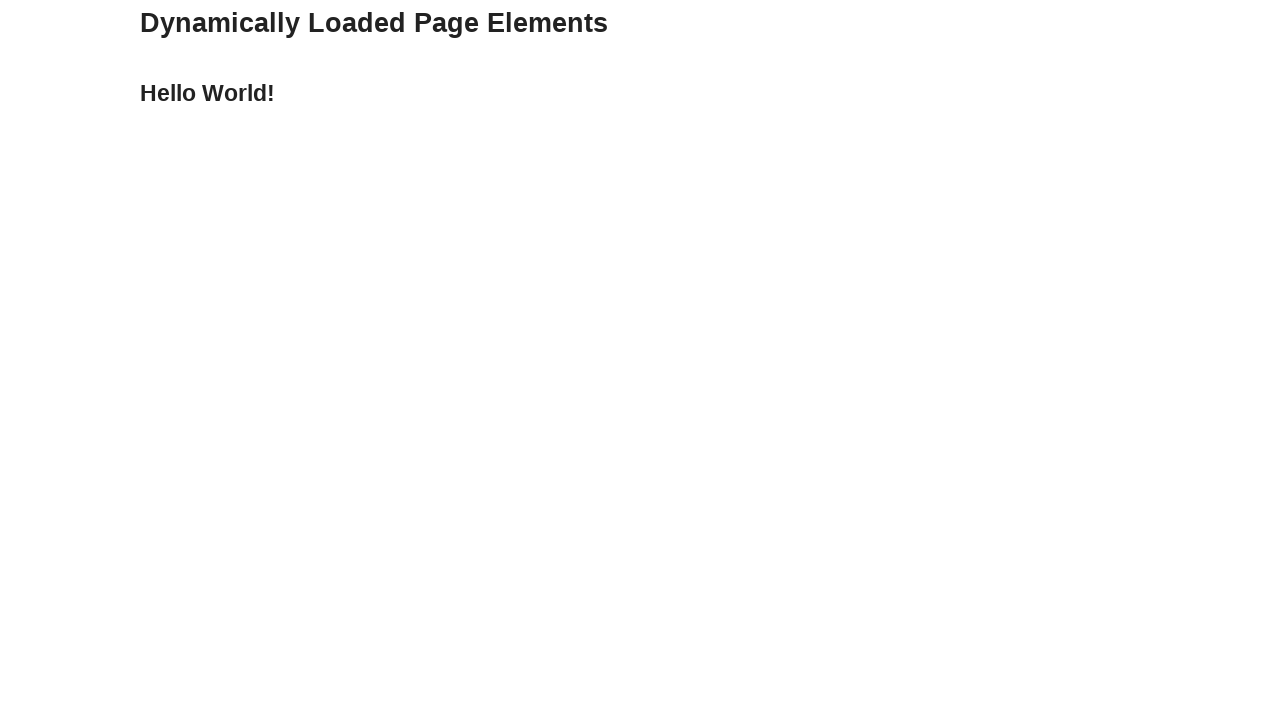

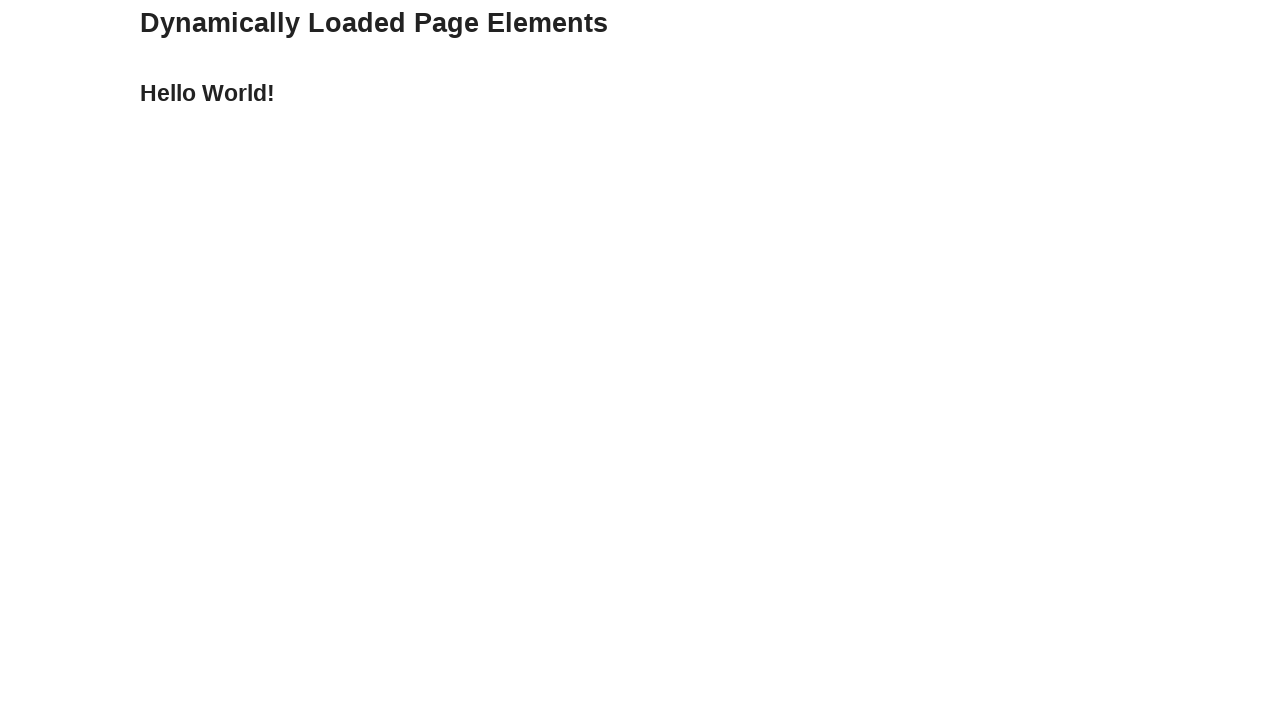